Tests adding a product (Samsung Galaxy S6) to the shopping cart on demoblaze.com, handling the confirmation alert, navigating to the cart page, and verifying the product appears in the cart.

Starting URL: https://www.demoblaze.com

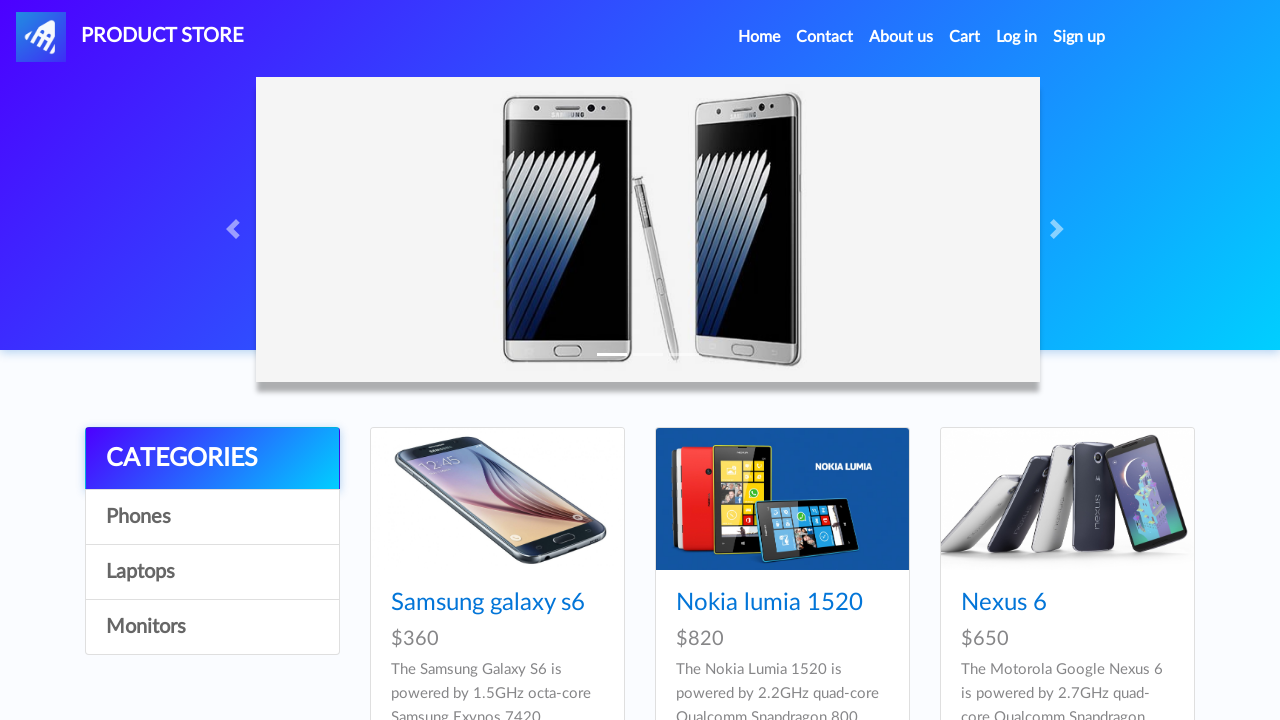

Clicked on Samsung Galaxy S6 product link at (488, 603) on a:has-text('Samsung galaxy s6')
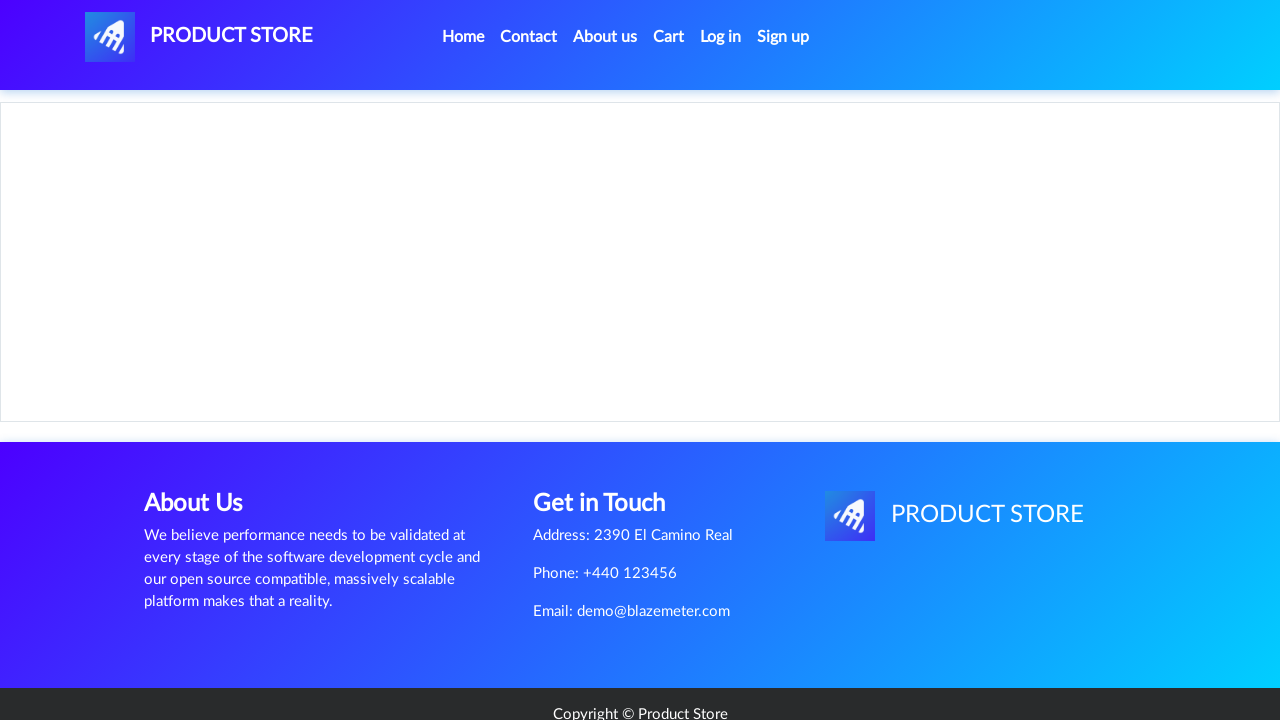

Product page loaded with product content
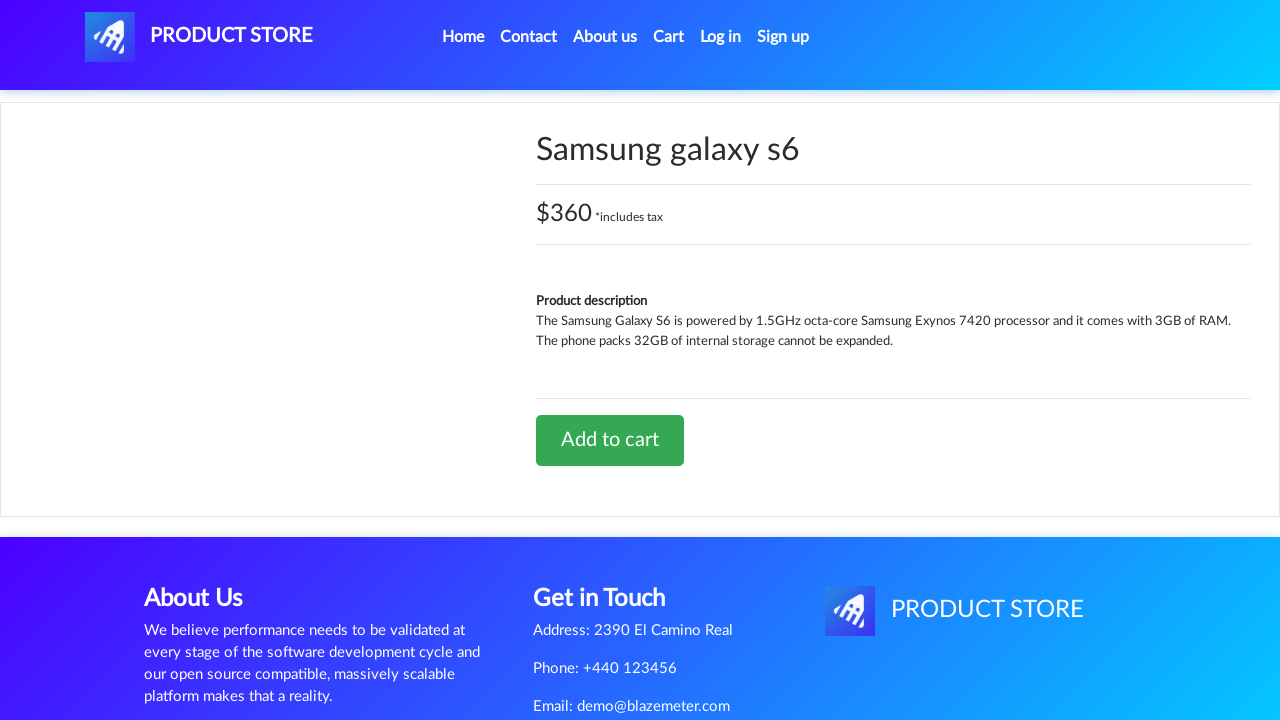

Clicked 'Add to cart' button at (610, 440) on a:has-text('Add to cart')
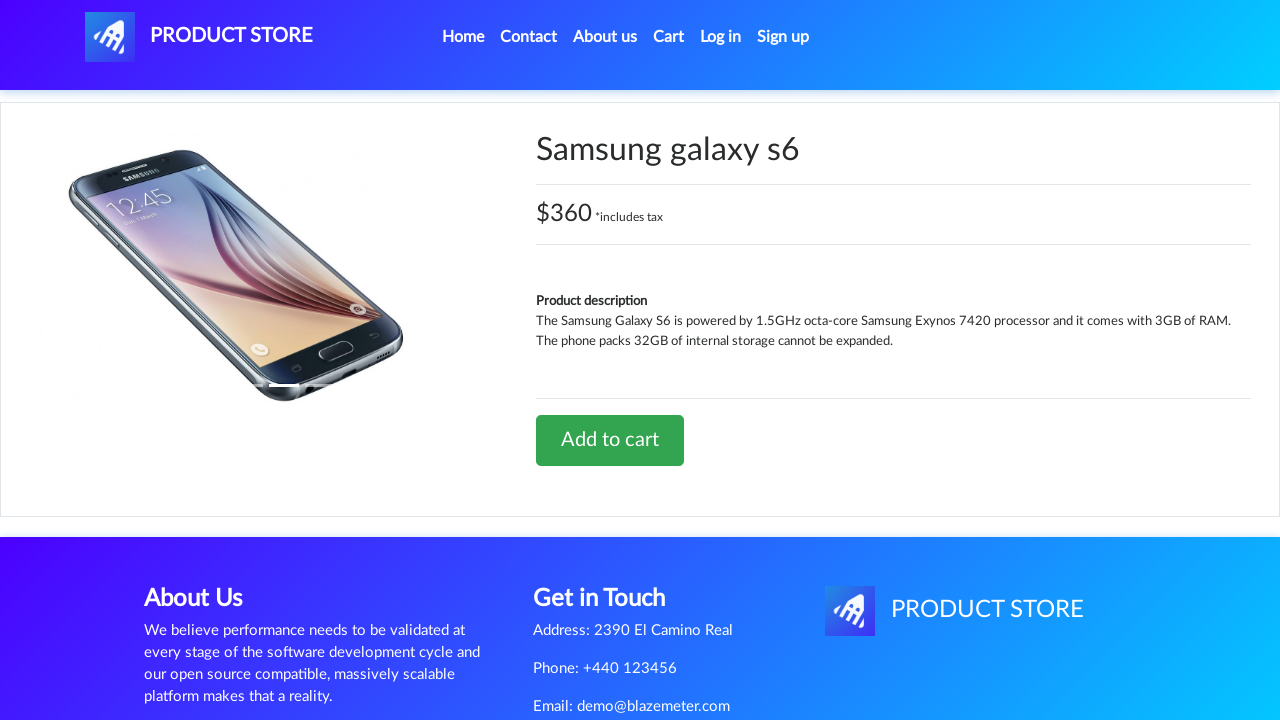

Set up dialog handler to accept confirmation alert
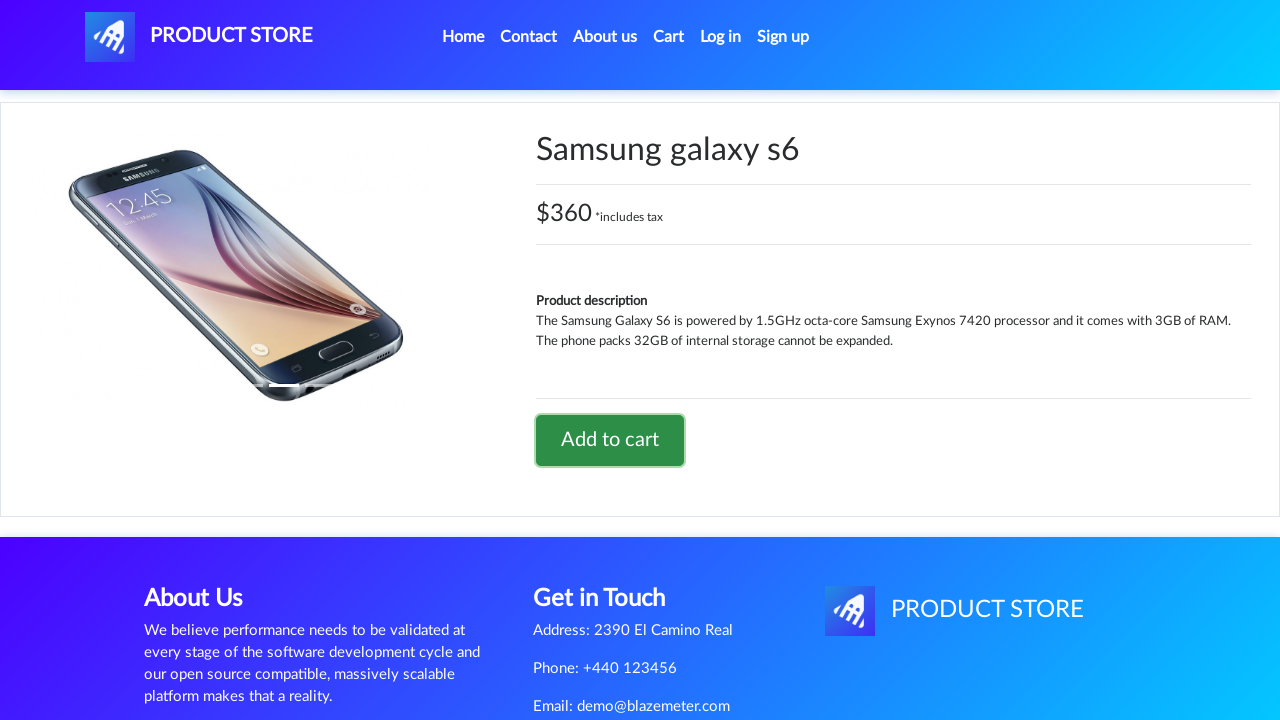

Confirmation alert was handled and dismissed
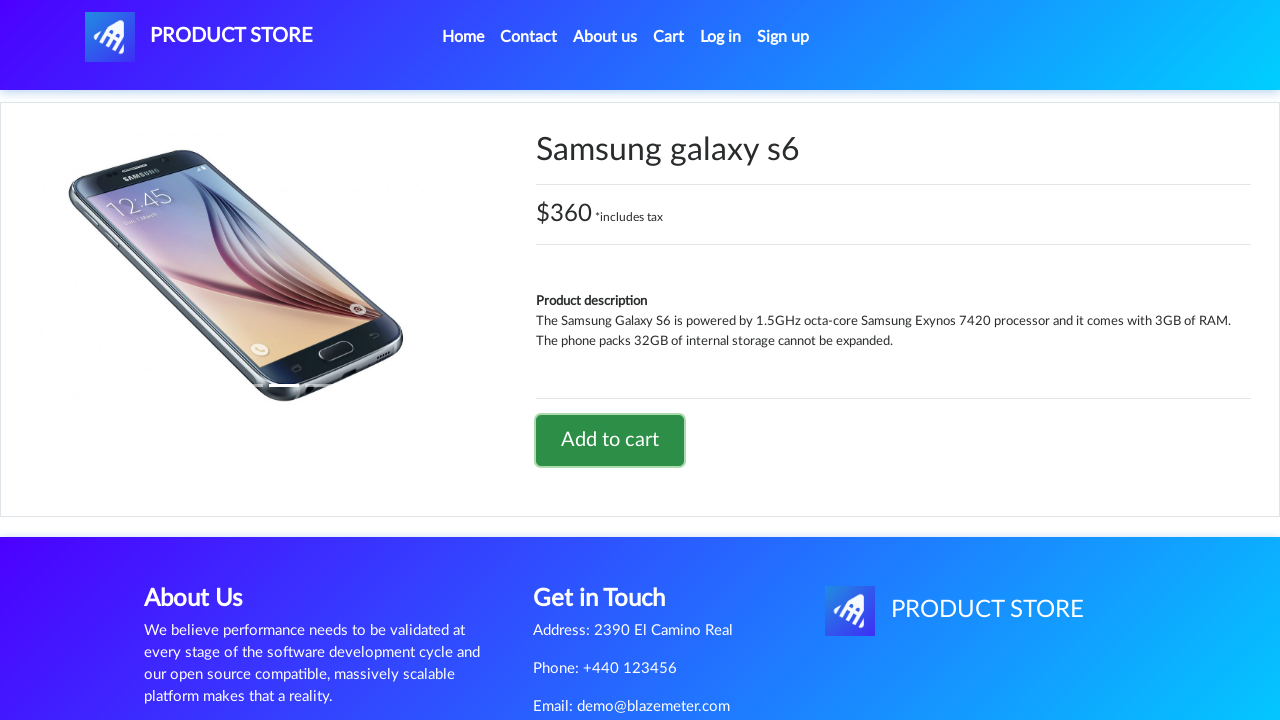

Clicked cart link to navigate to cart page at (669, 37) on a#cartur
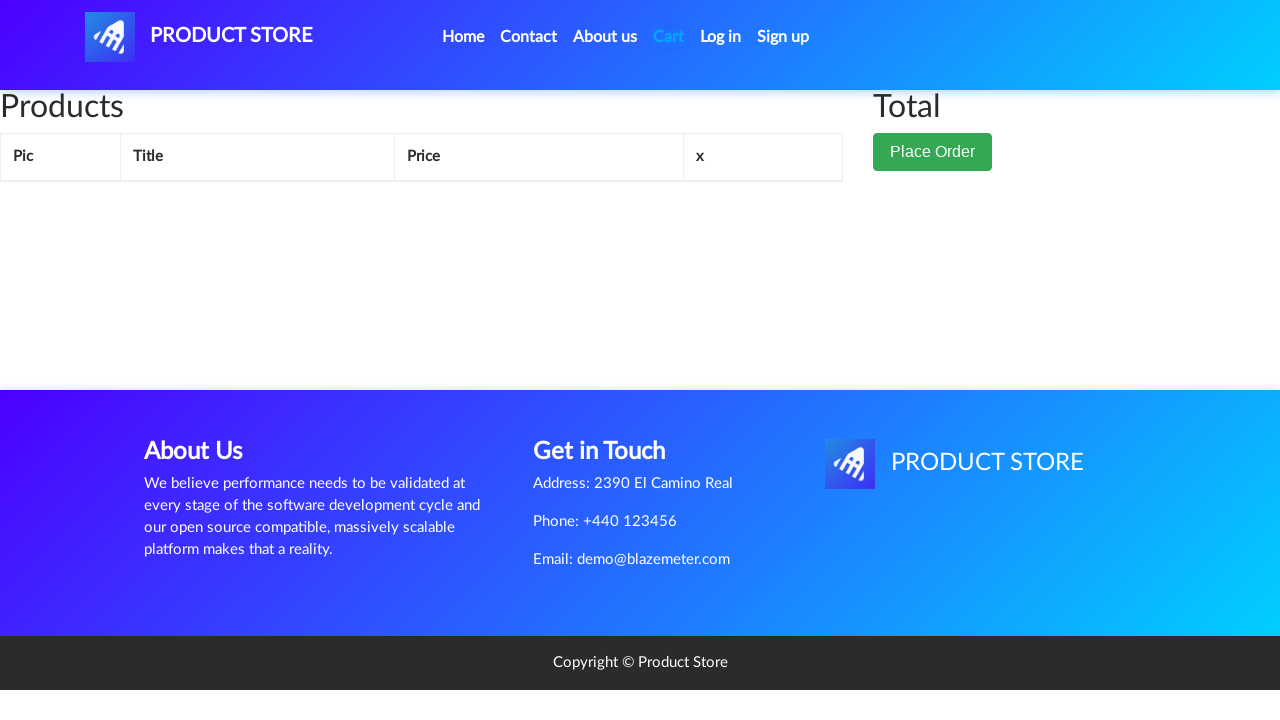

Cart page loaded with cart table
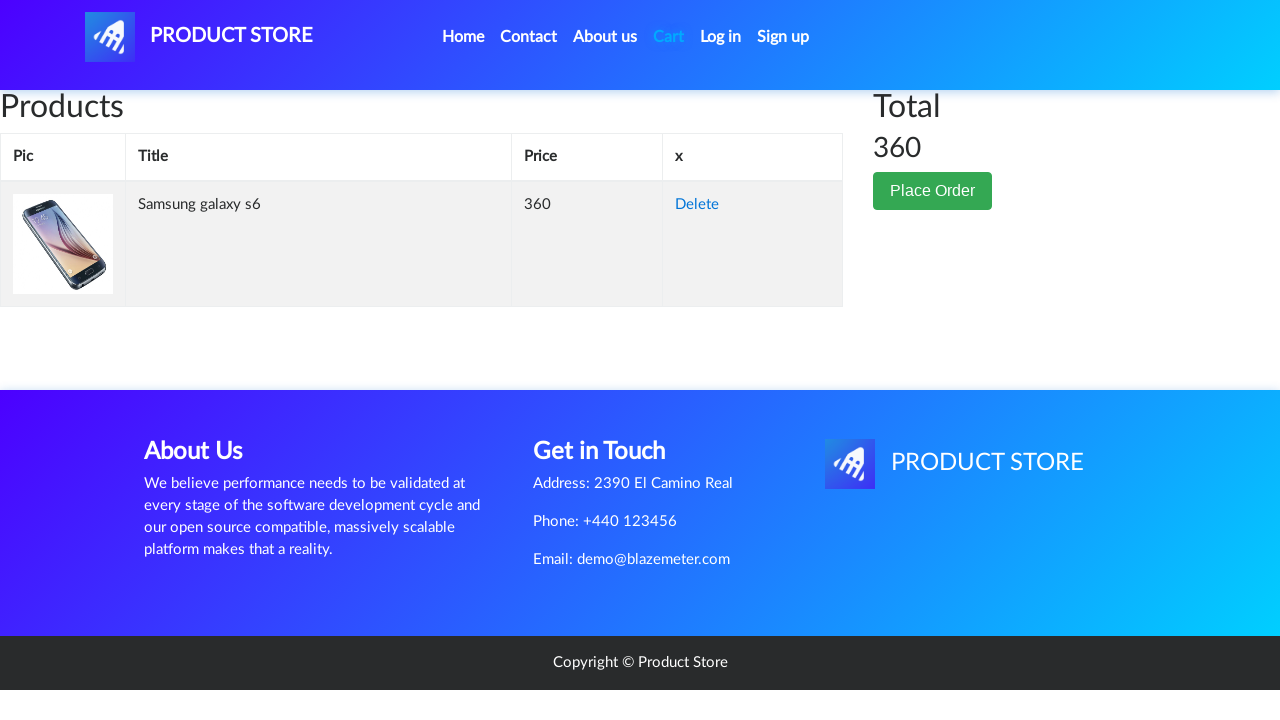

Verified Samsung Galaxy S6 appears in shopping cart
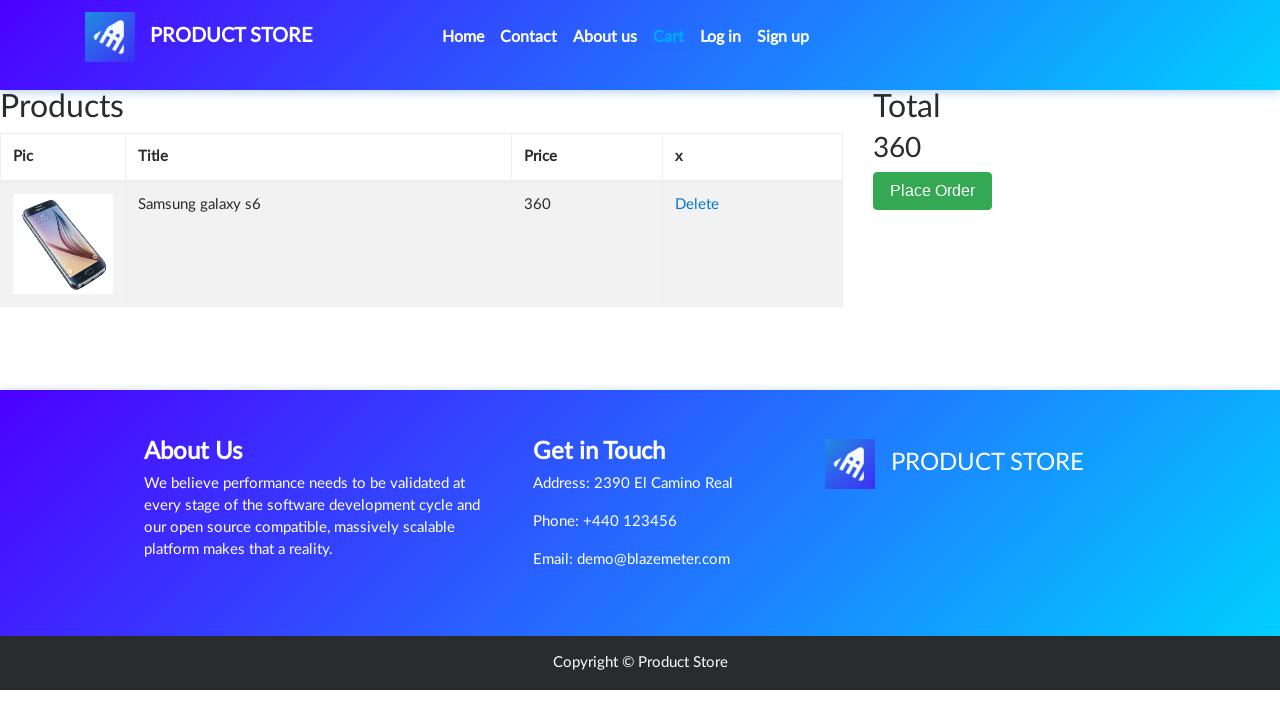

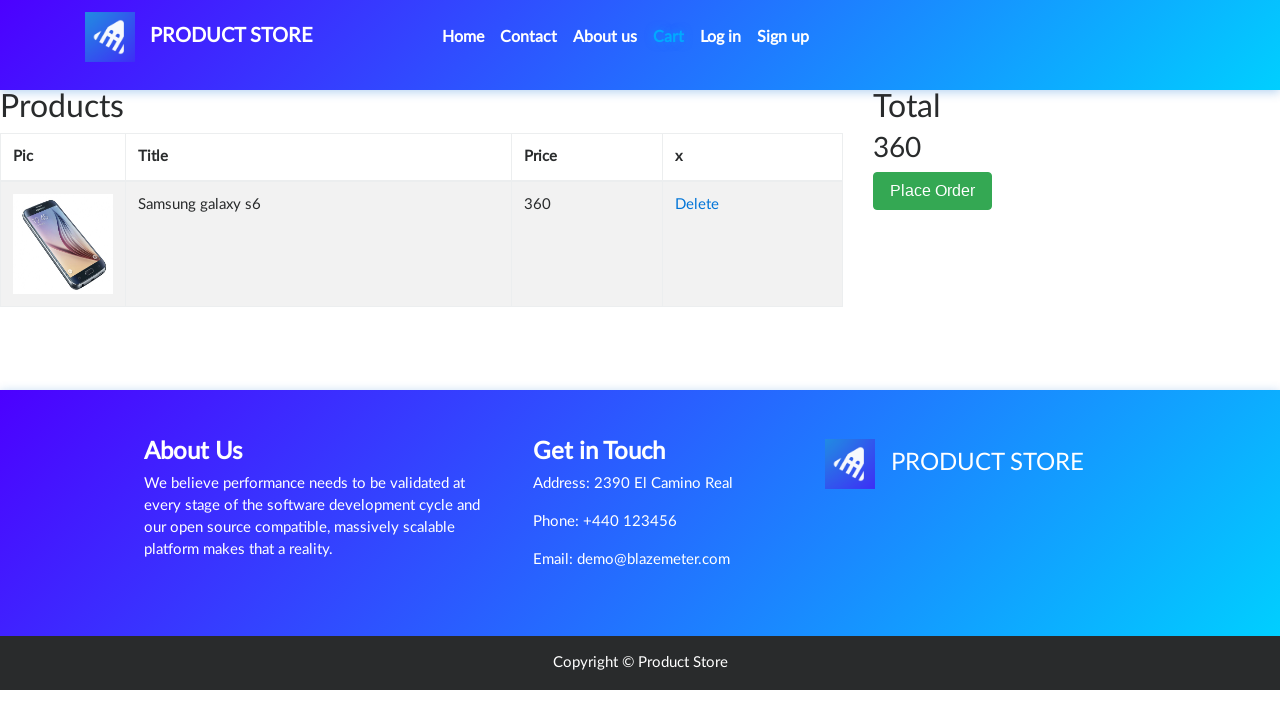